Navigates to the Python.org website and verifies that the page title contains "Python"

Starting URL: http://www.python.org

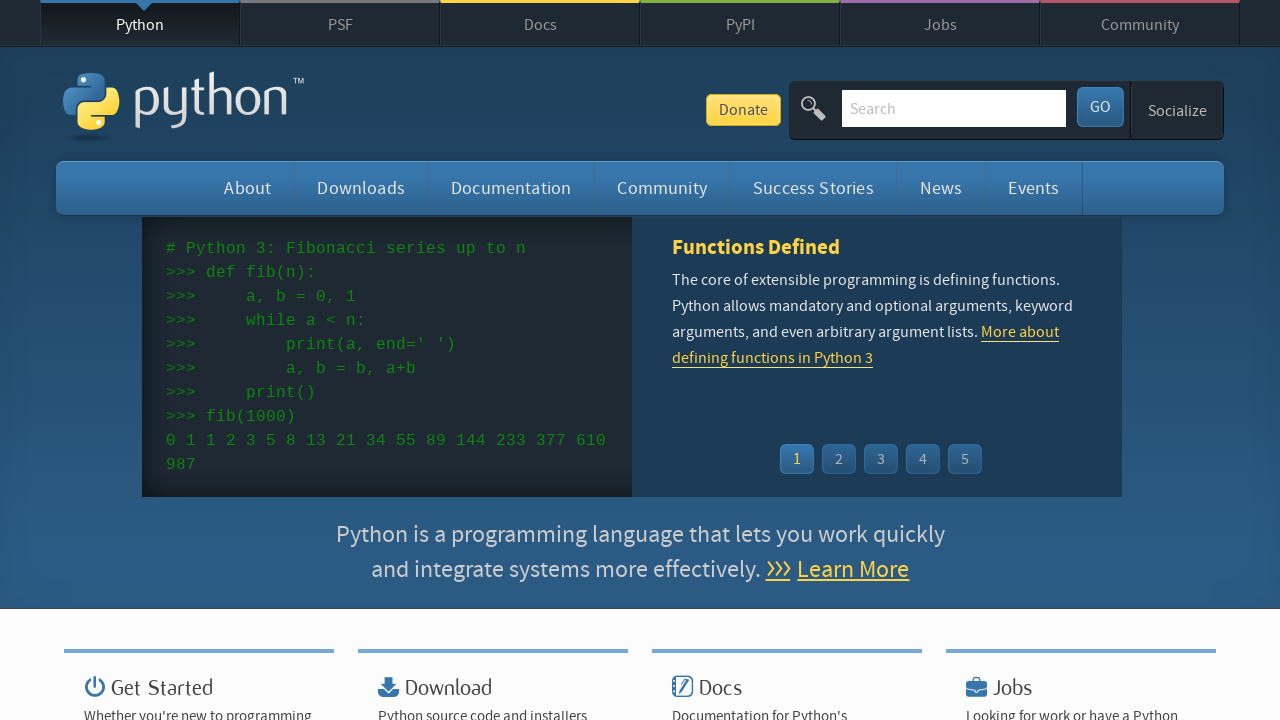

Navigated to http://www.python.org
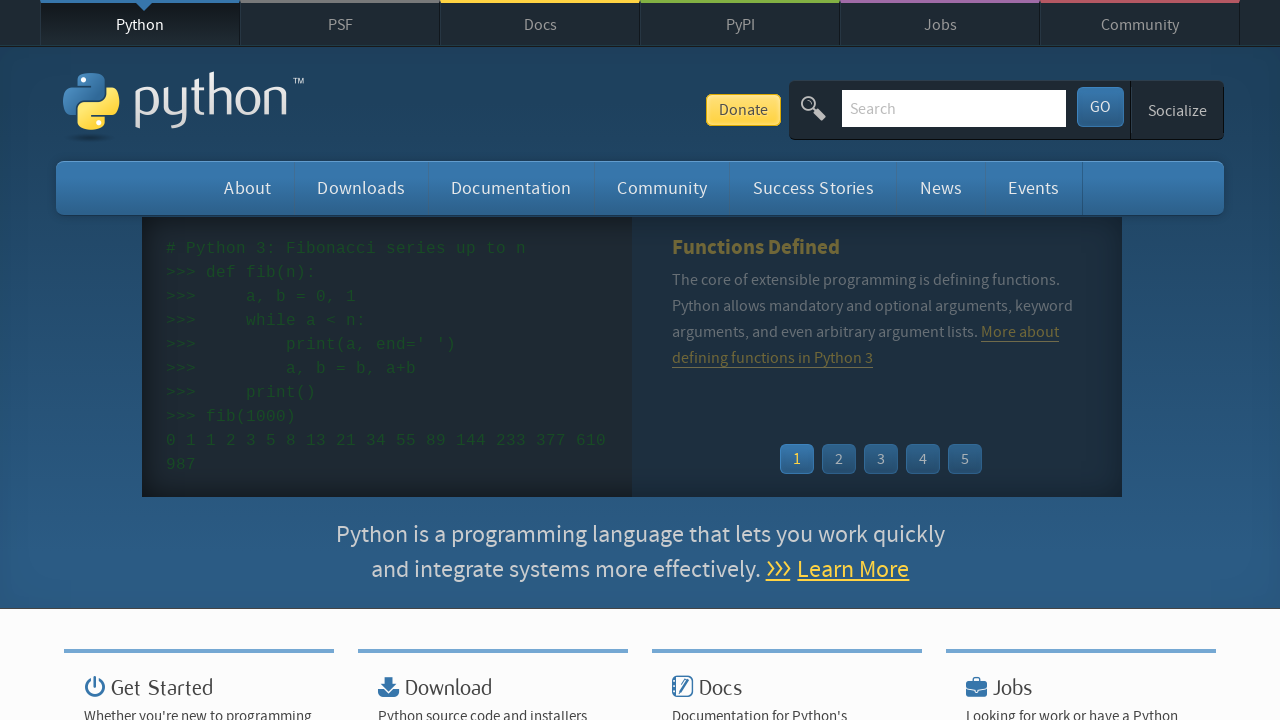

Verified page title contains 'Python'
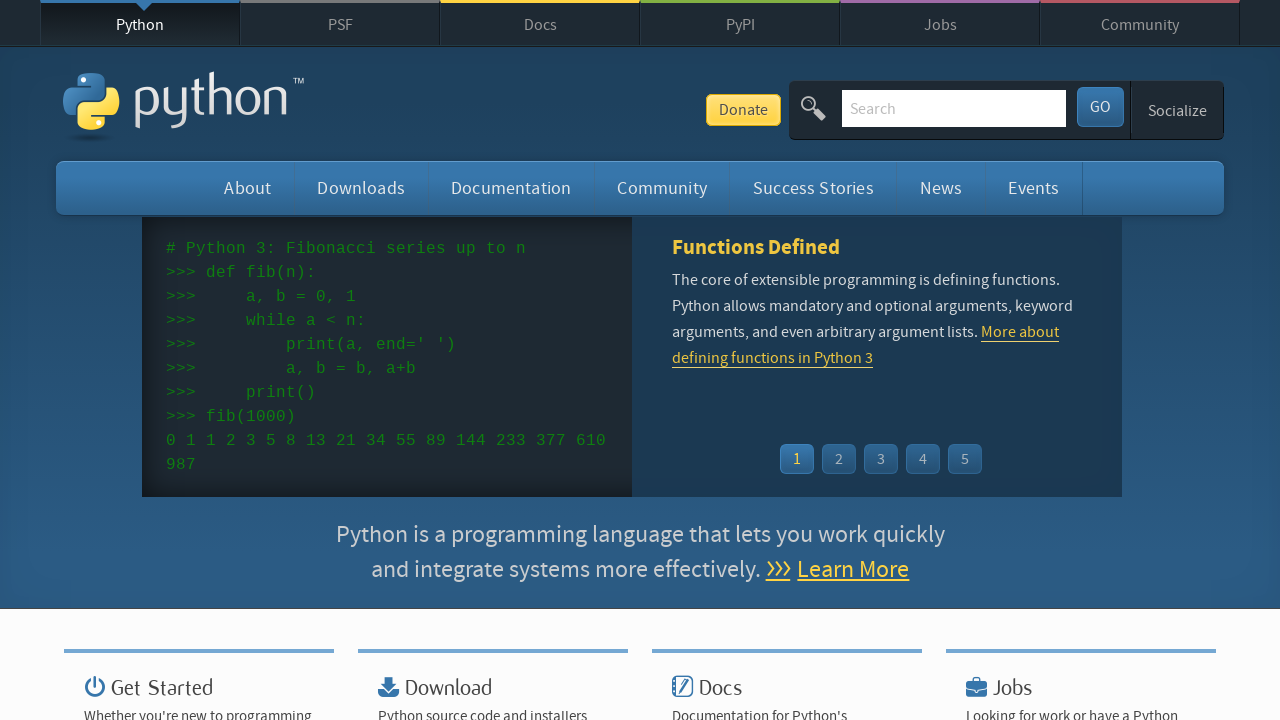

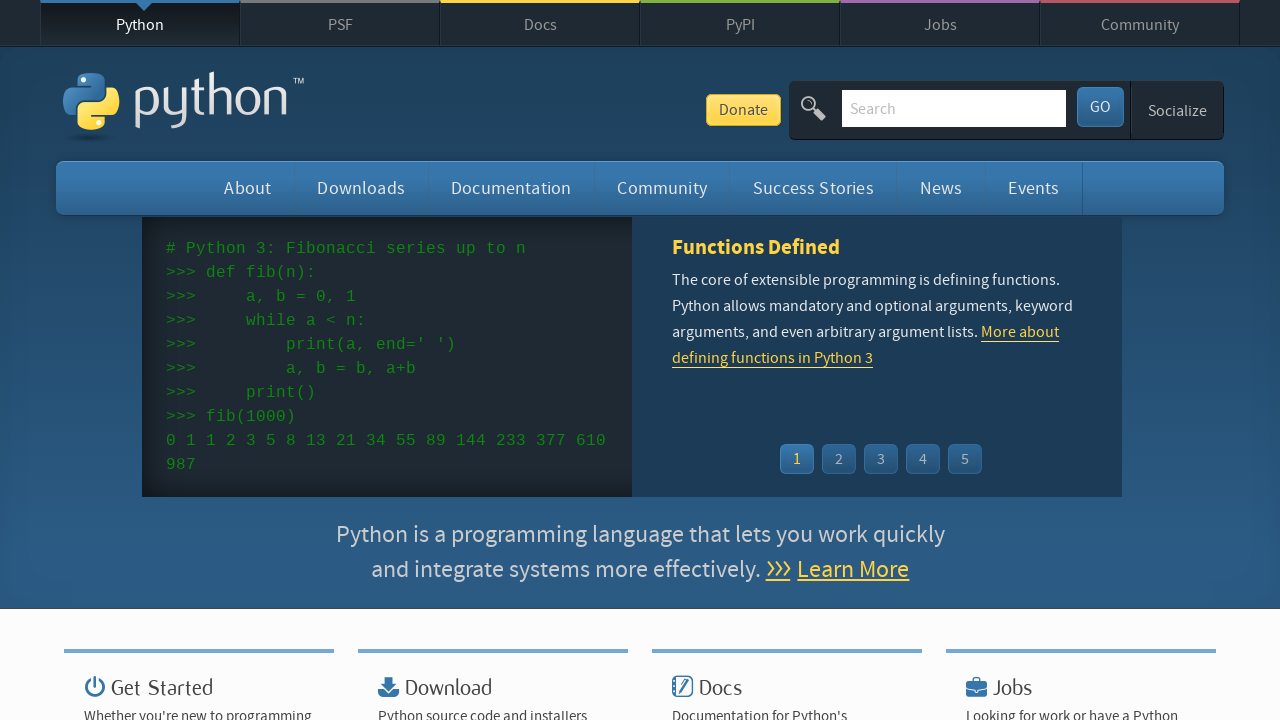